Tests calendar date picker functionality on American Airlines website by opening the calendar, navigating to December, and selecting the 4th day

Starting URL: https://www.aa.com/homePage.do?locale=en_US

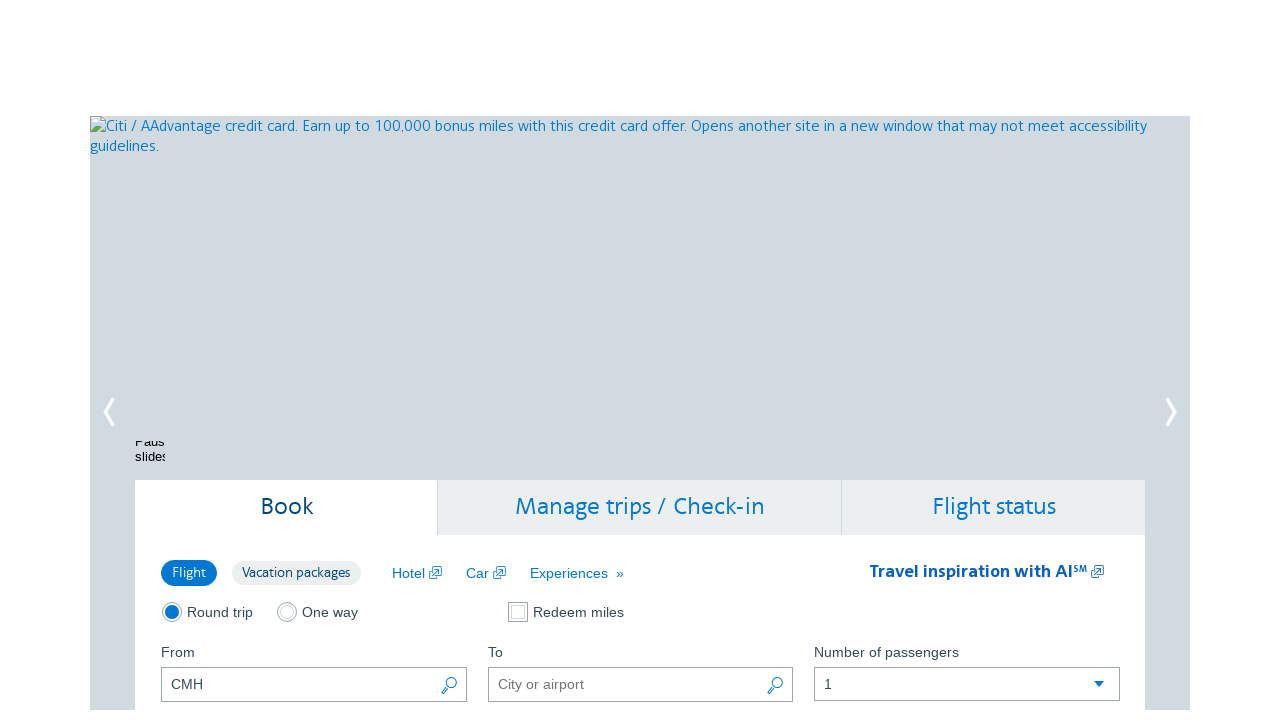

Clicked calendar trigger button to open date picker at (450, 360) on (//button[@class='ui-datepicker-trigger'])[1]
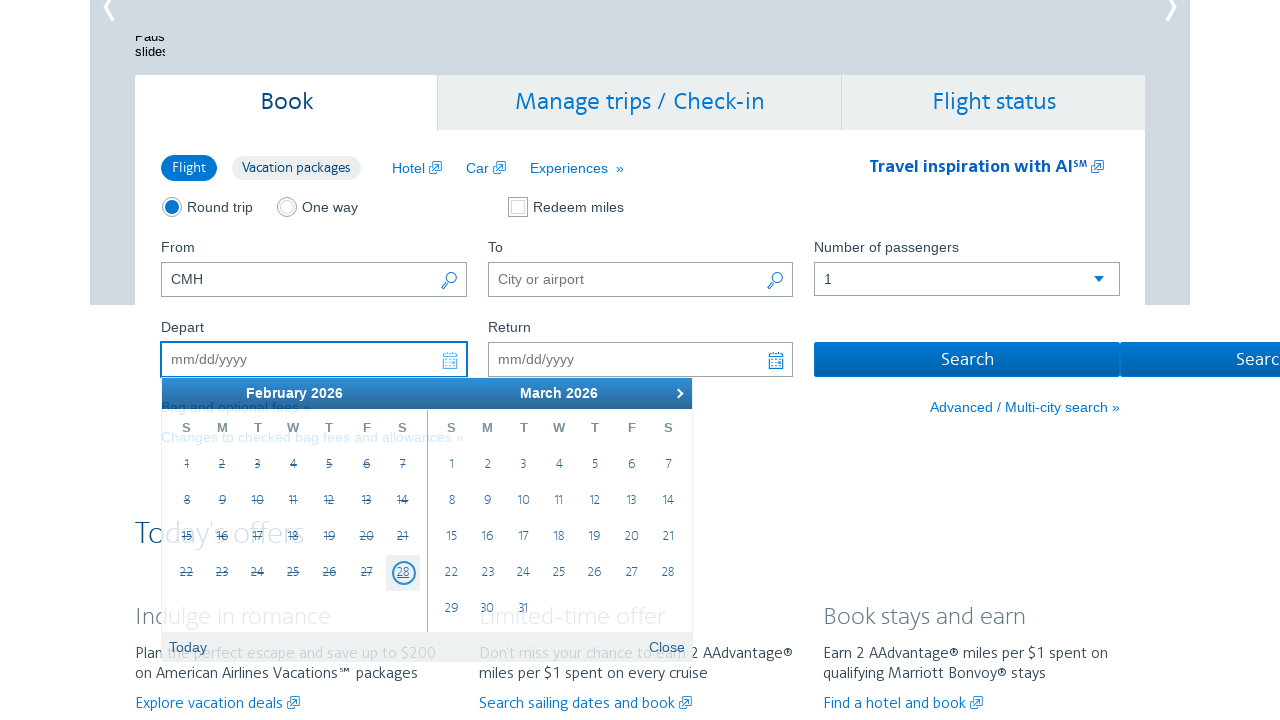

Calendar loaded and month element is visible
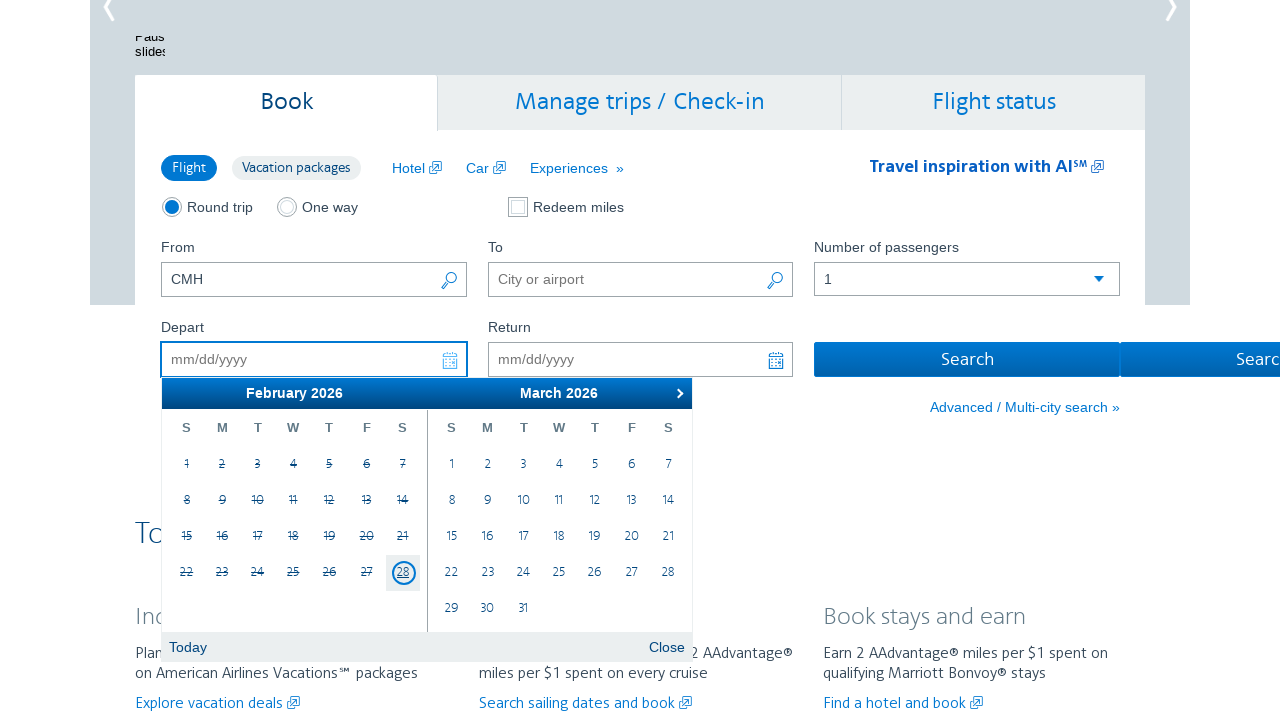

Retrieved current month: February
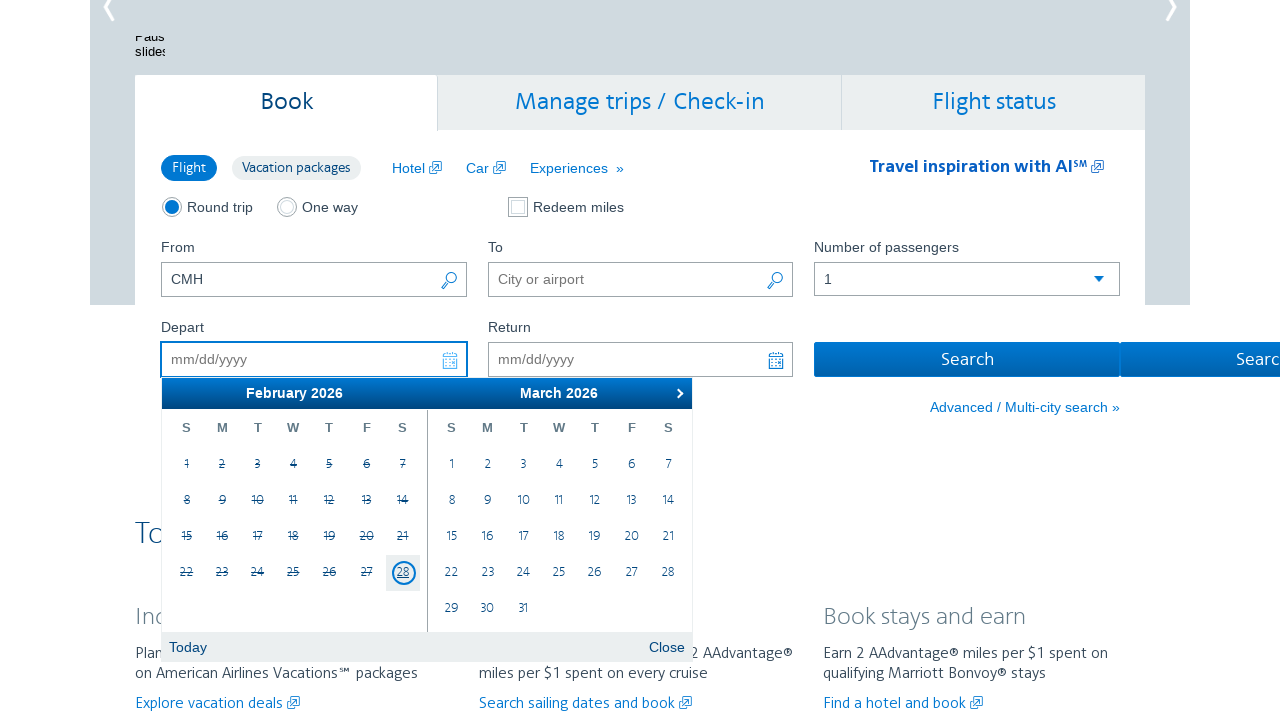

Clicked next month button to navigate from February at (677, 393) on xpath=//a[@data-handler='next']
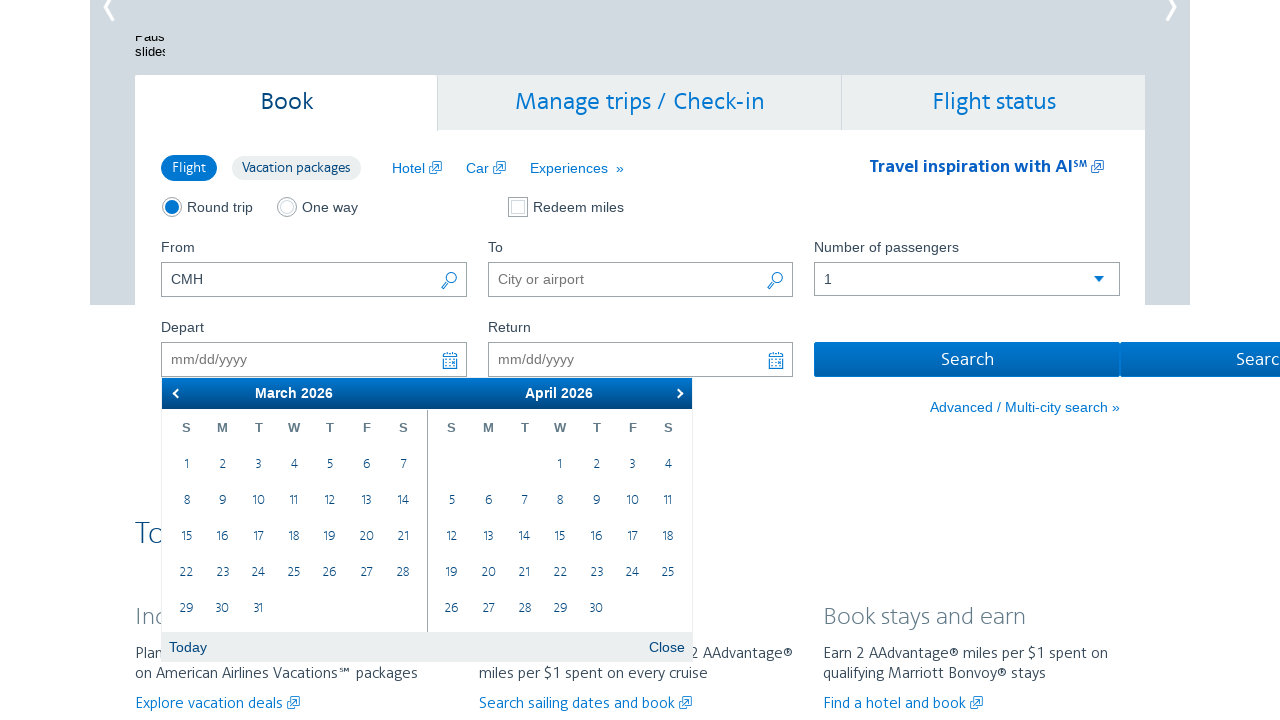

Retrieved current month: March
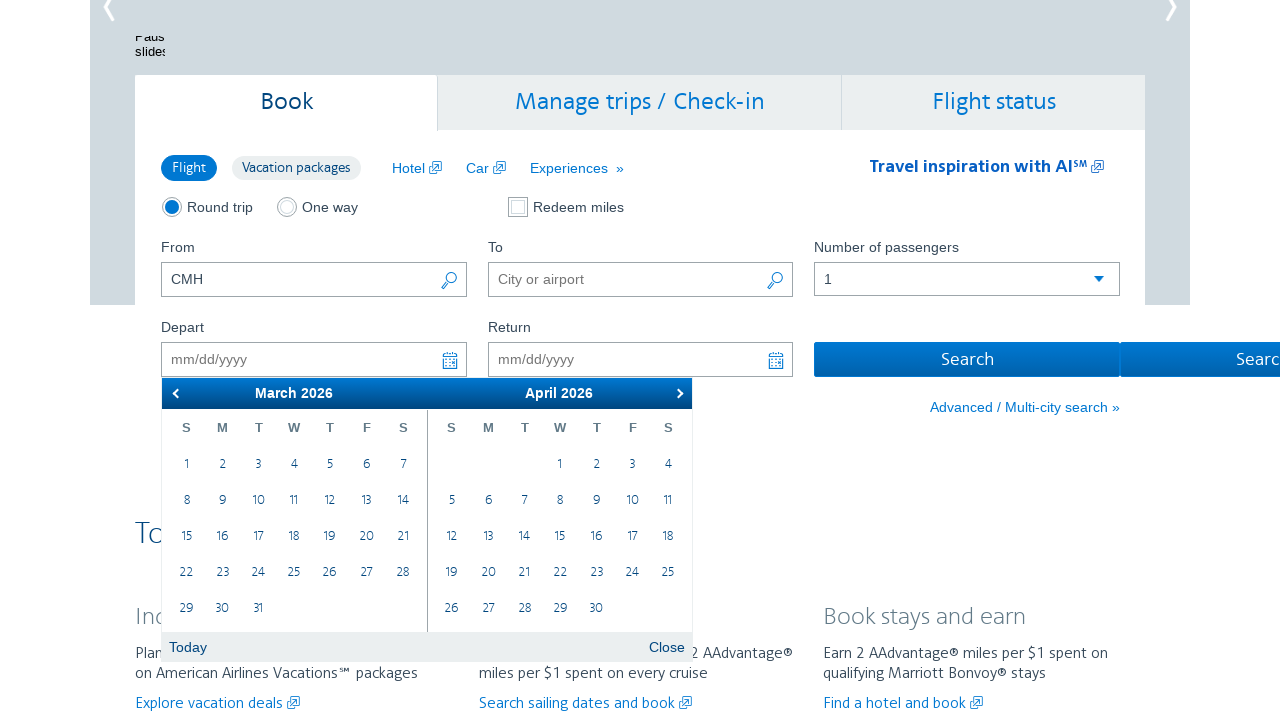

Clicked next month button to navigate from March at (677, 393) on xpath=//a[@data-handler='next']
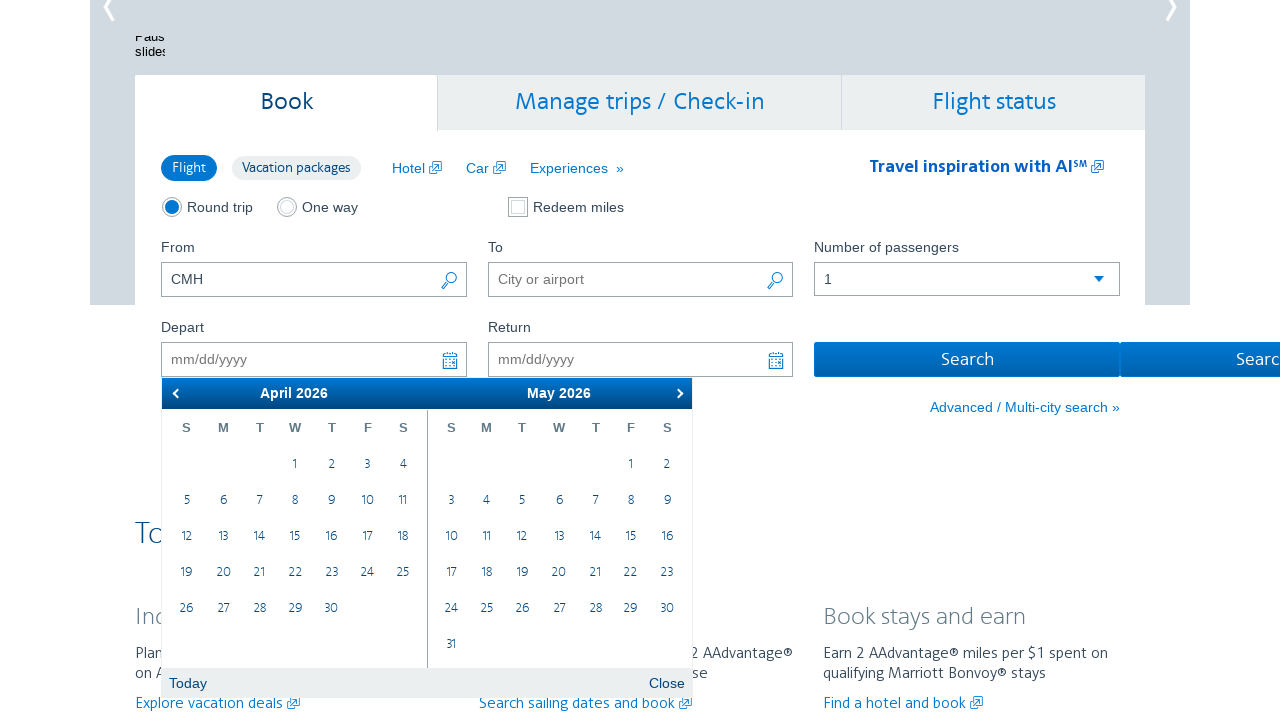

Retrieved current month: April
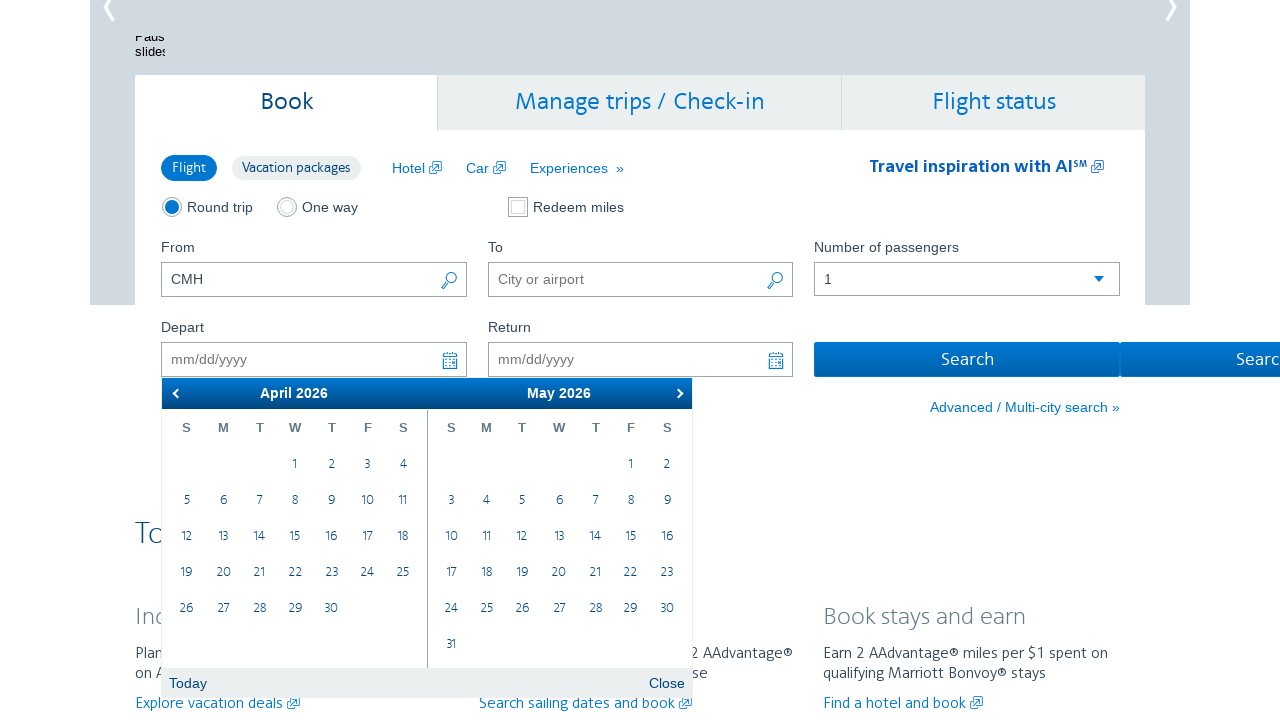

Clicked next month button to navigate from April at (677, 393) on xpath=//a[@data-handler='next']
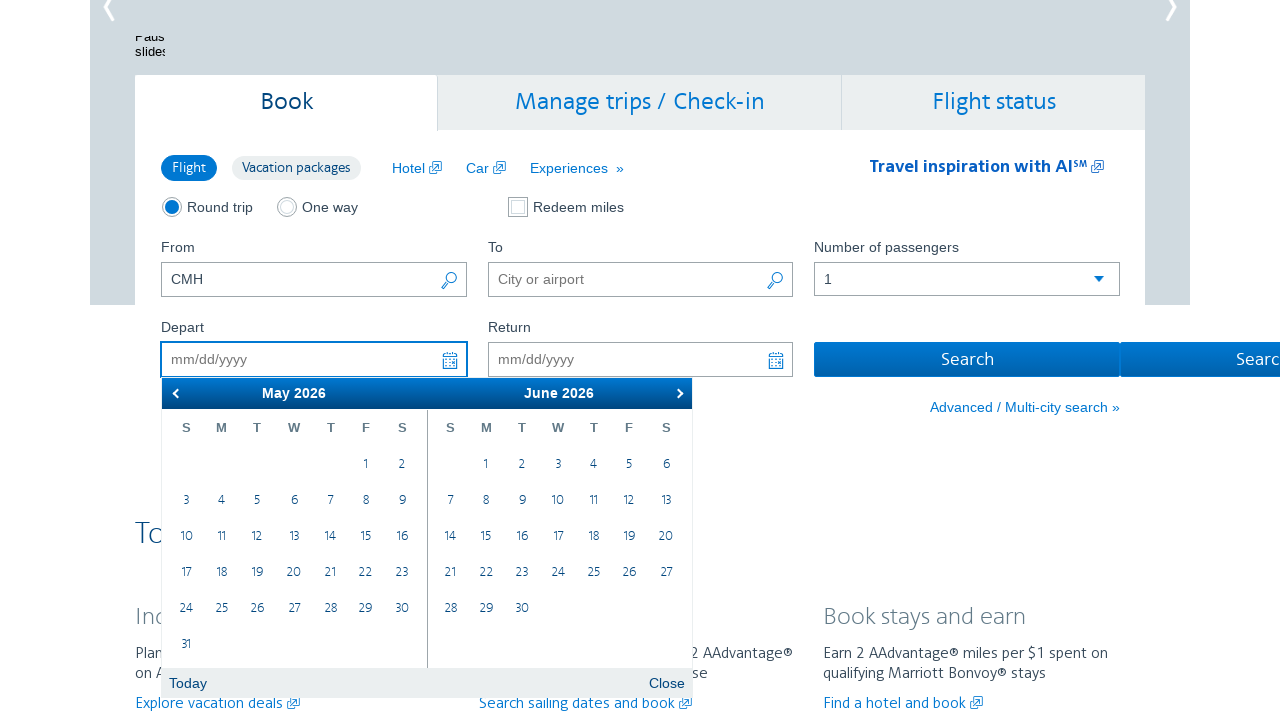

Retrieved current month: May
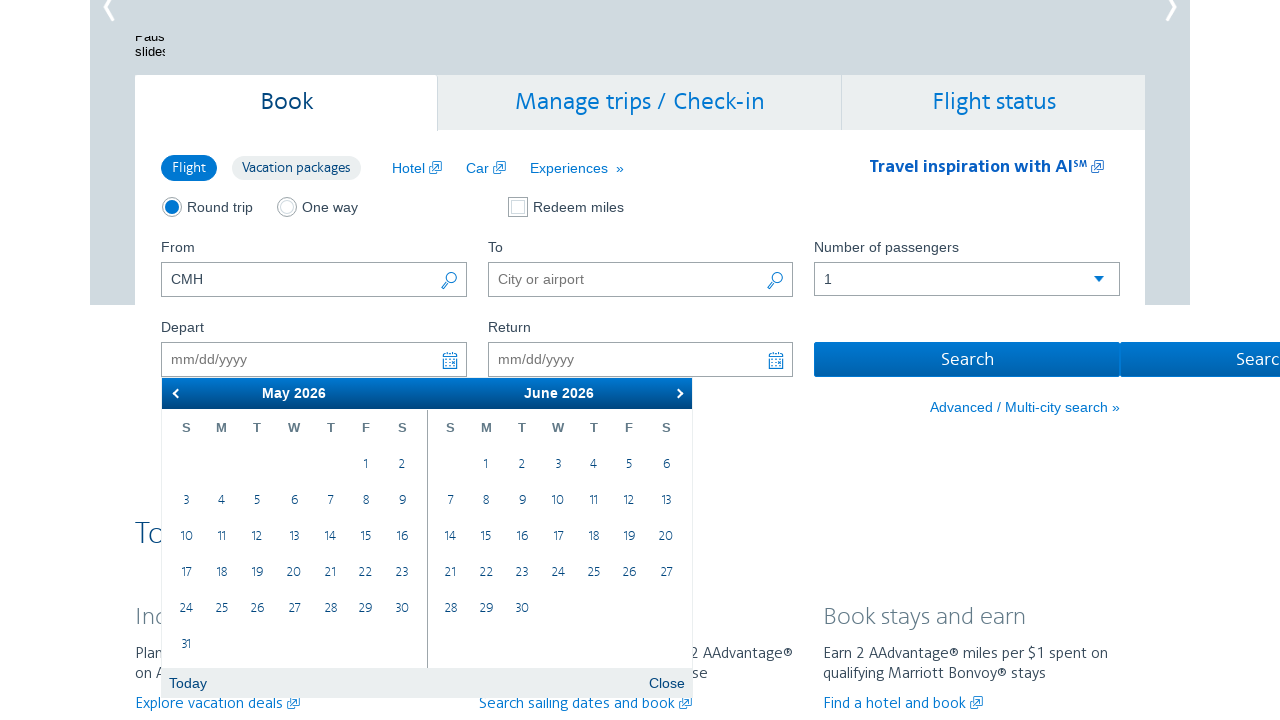

Clicked next month button to navigate from May at (677, 393) on xpath=//a[@data-handler='next']
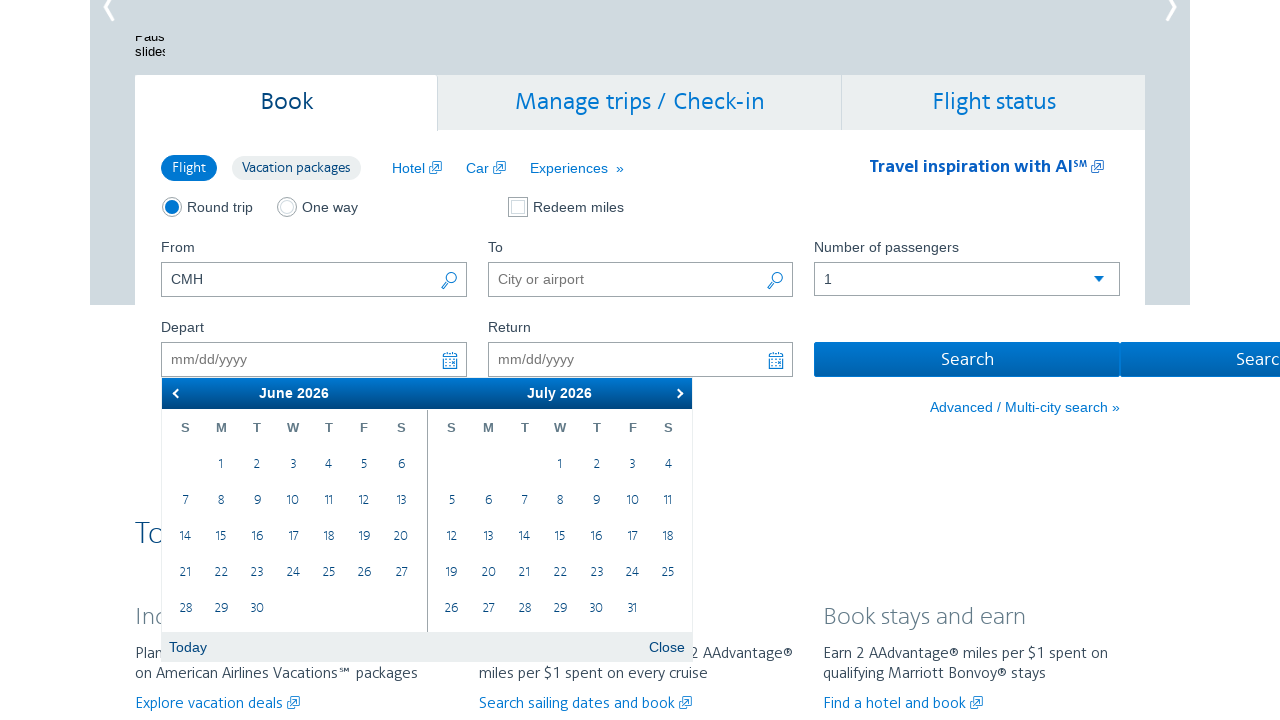

Retrieved current month: June
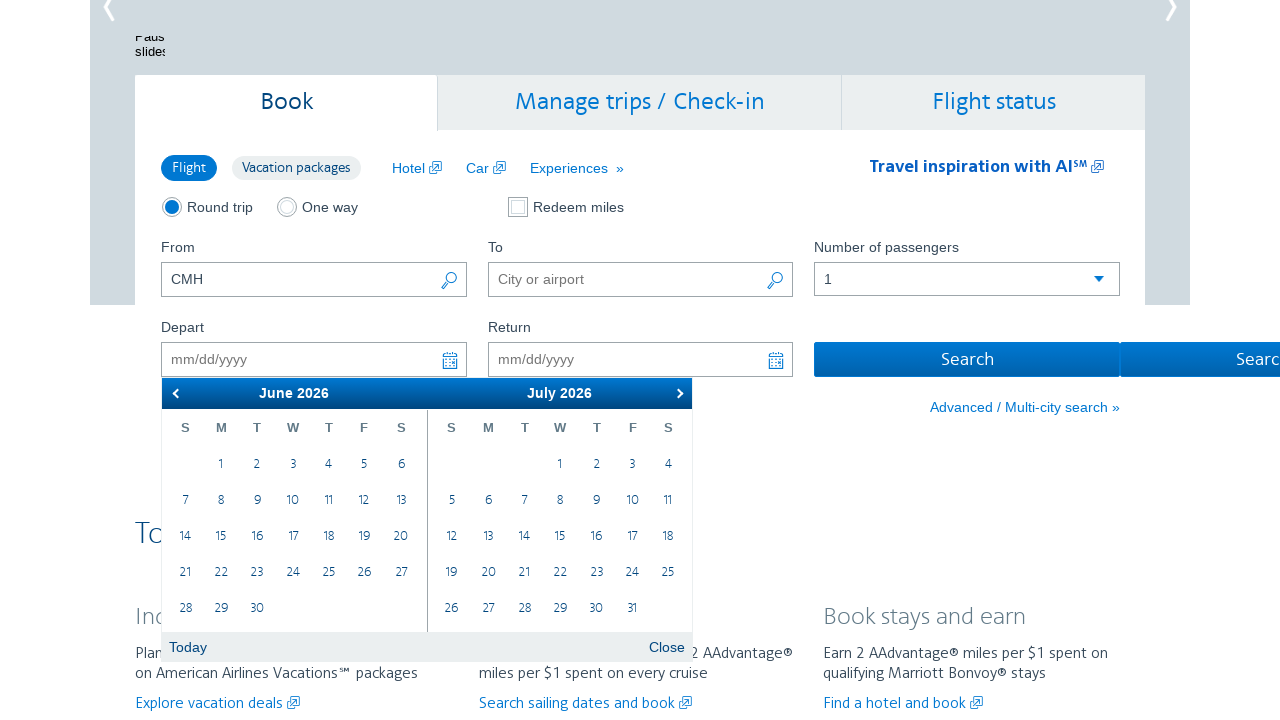

Clicked next month button to navigate from June at (677, 393) on xpath=//a[@data-handler='next']
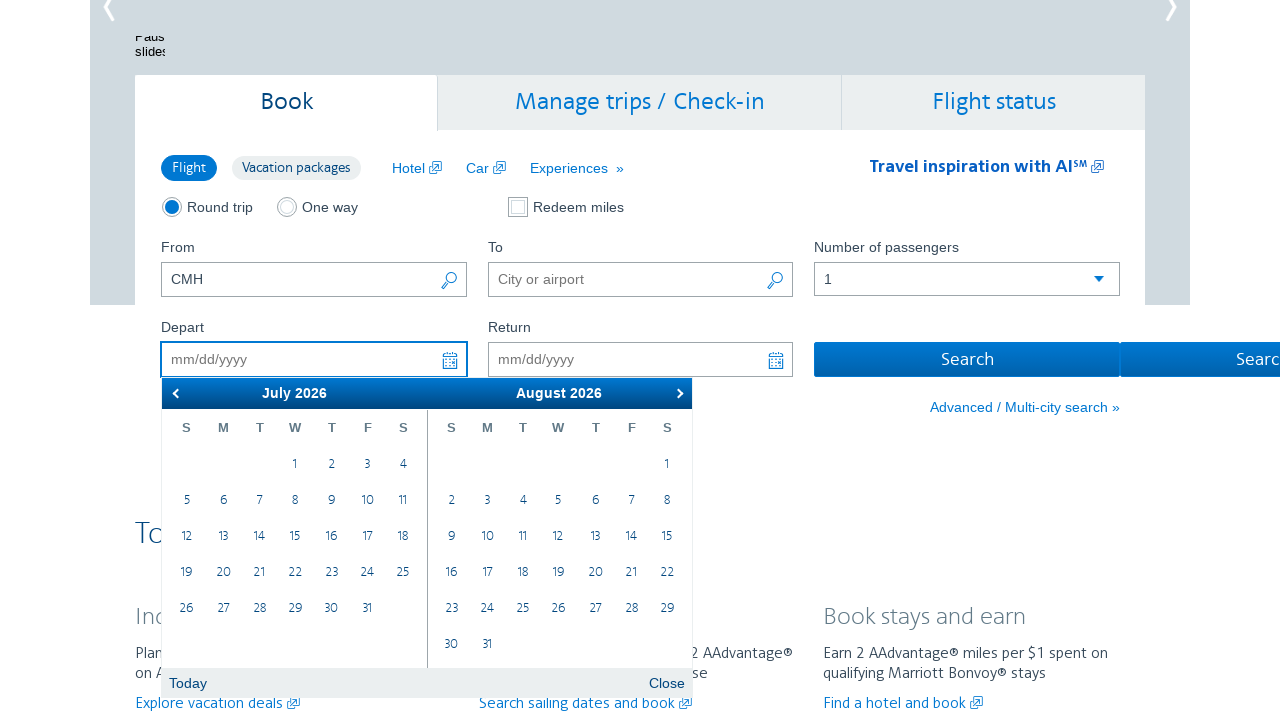

Retrieved current month: July
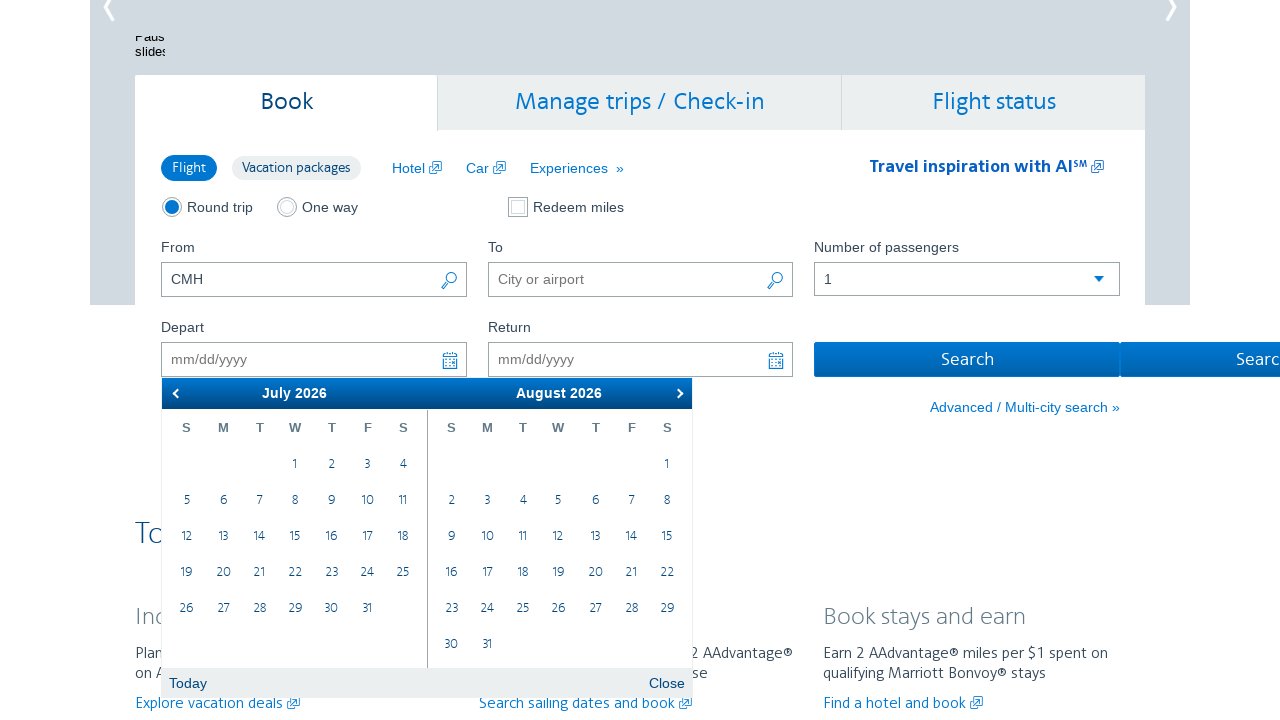

Clicked next month button to navigate from July at (677, 393) on xpath=//a[@data-handler='next']
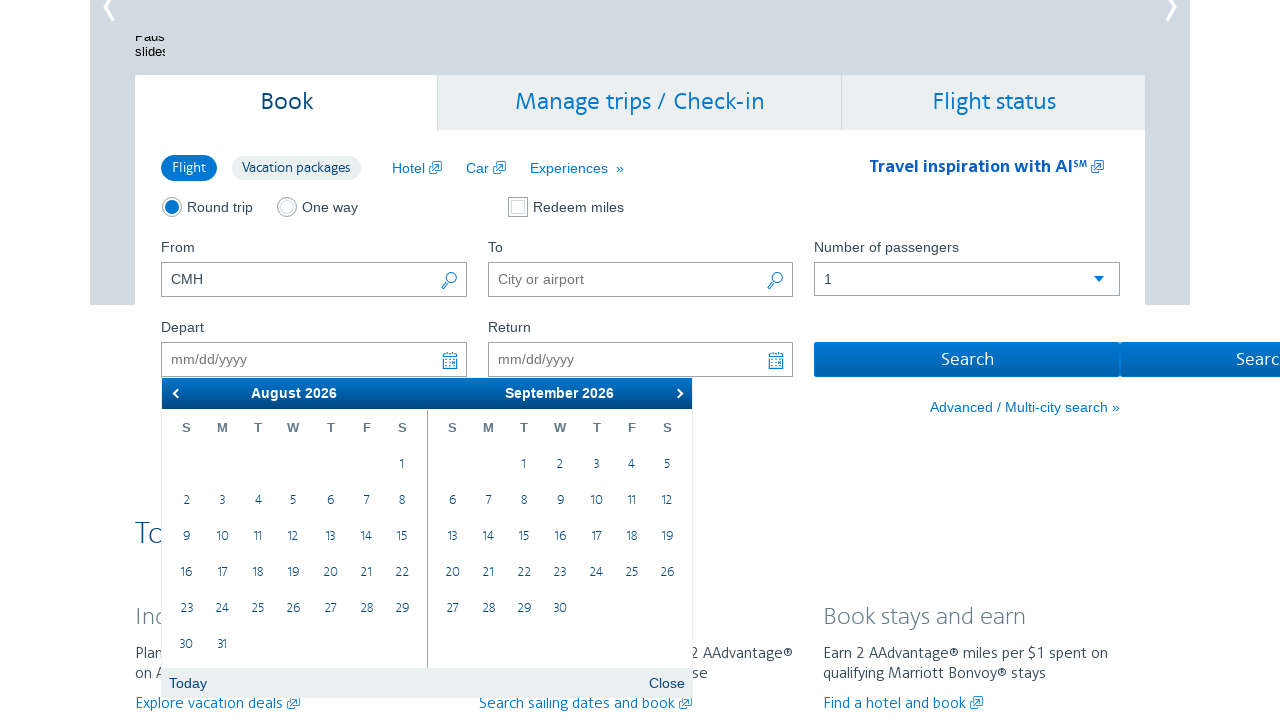

Retrieved current month: August
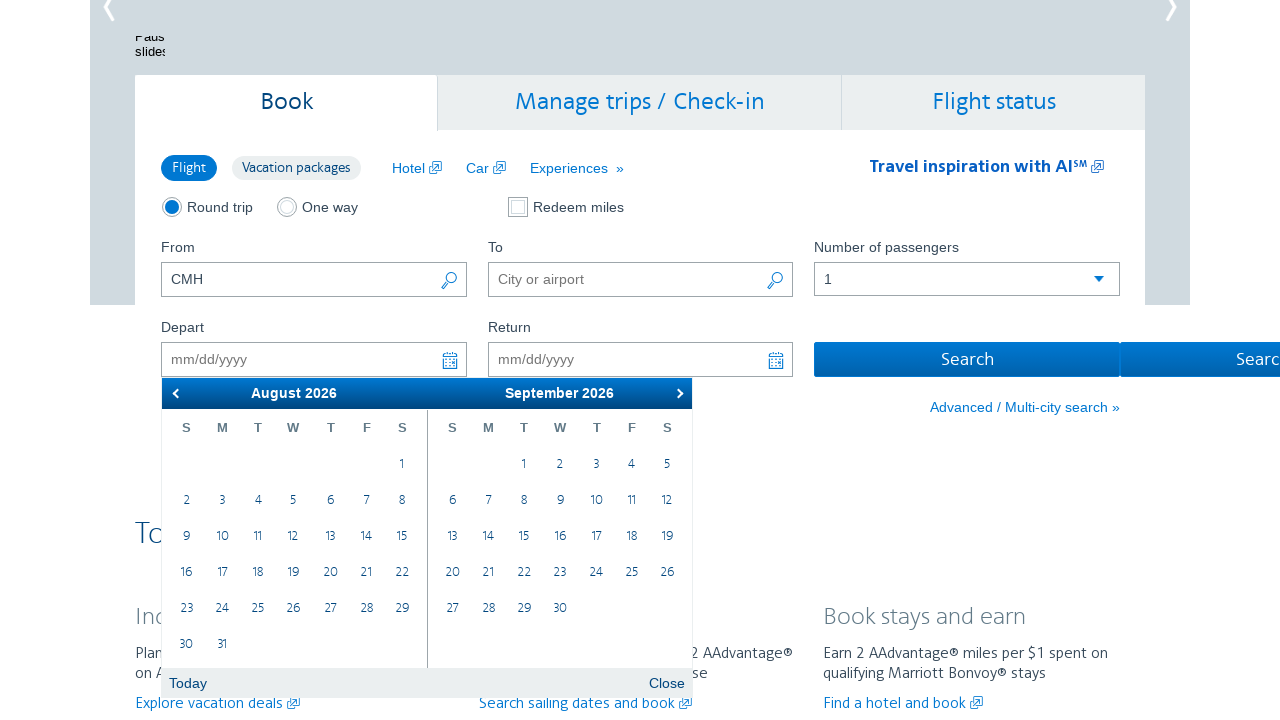

Clicked next month button to navigate from August at (677, 393) on xpath=//a[@data-handler='next']
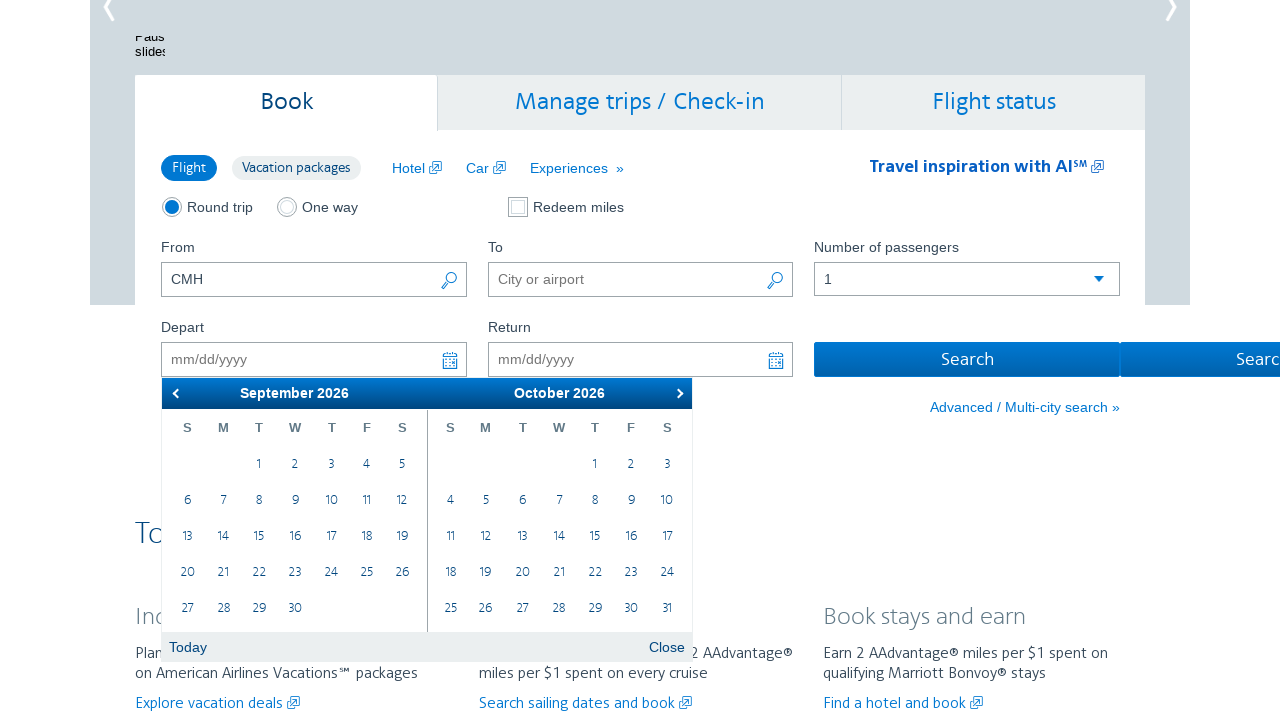

Retrieved current month: September
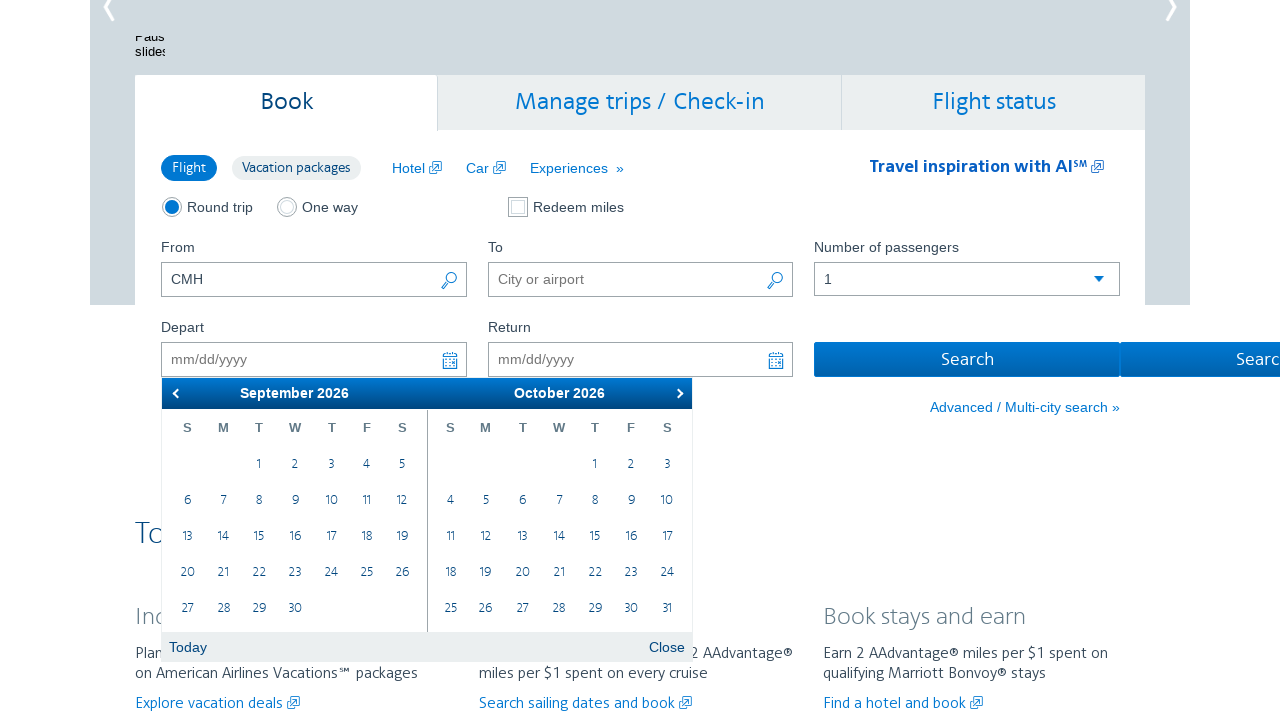

Clicked next month button to navigate from September at (677, 393) on xpath=//a[@data-handler='next']
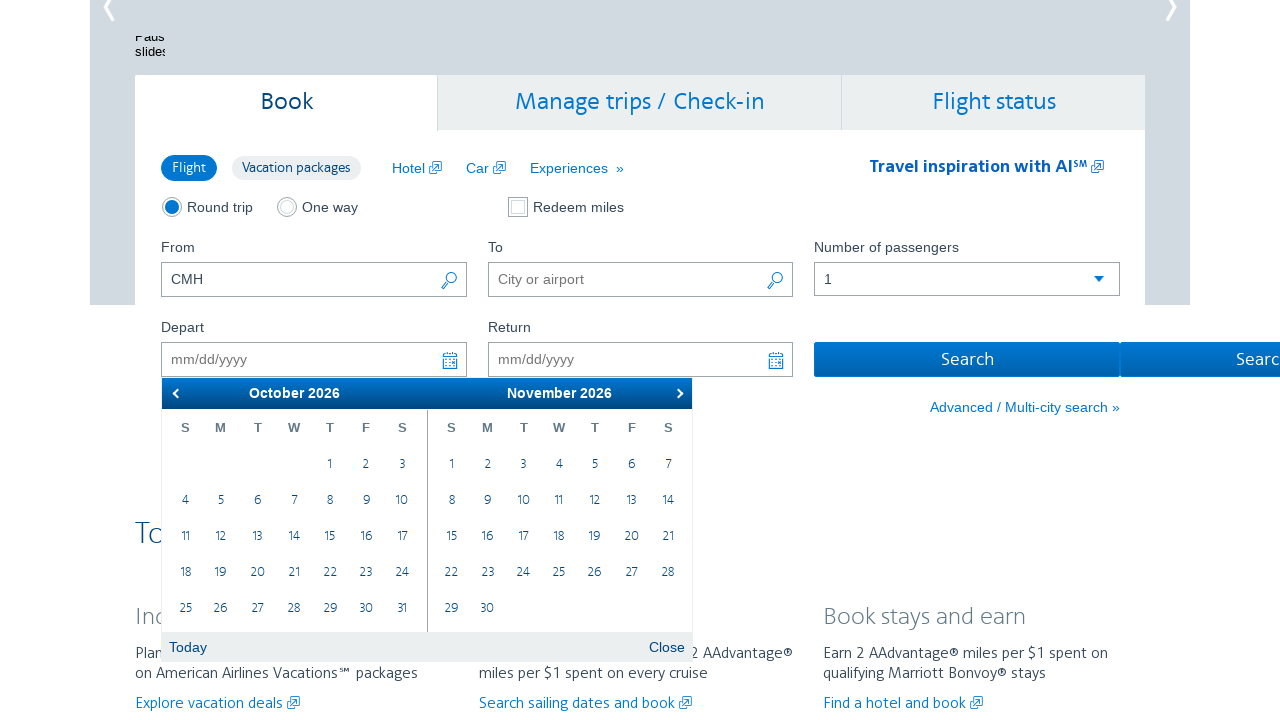

Retrieved current month: October
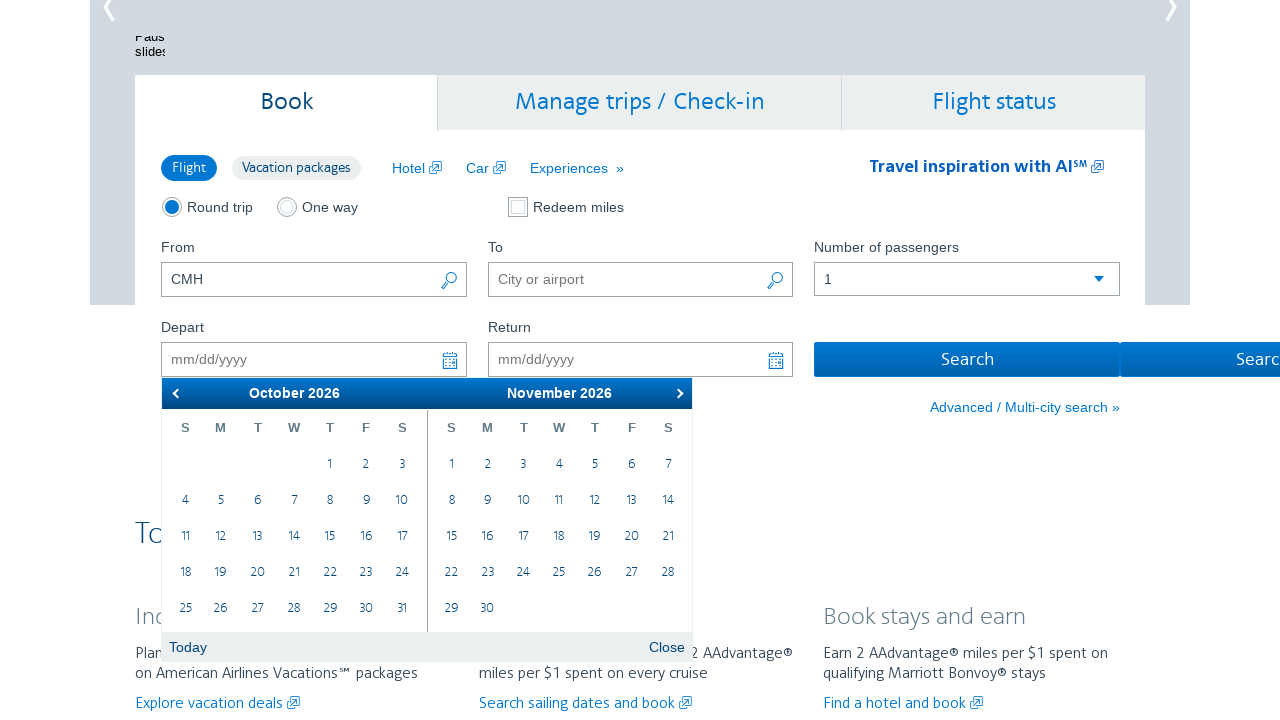

Clicked next month button to navigate from October at (677, 393) on xpath=//a[@data-handler='next']
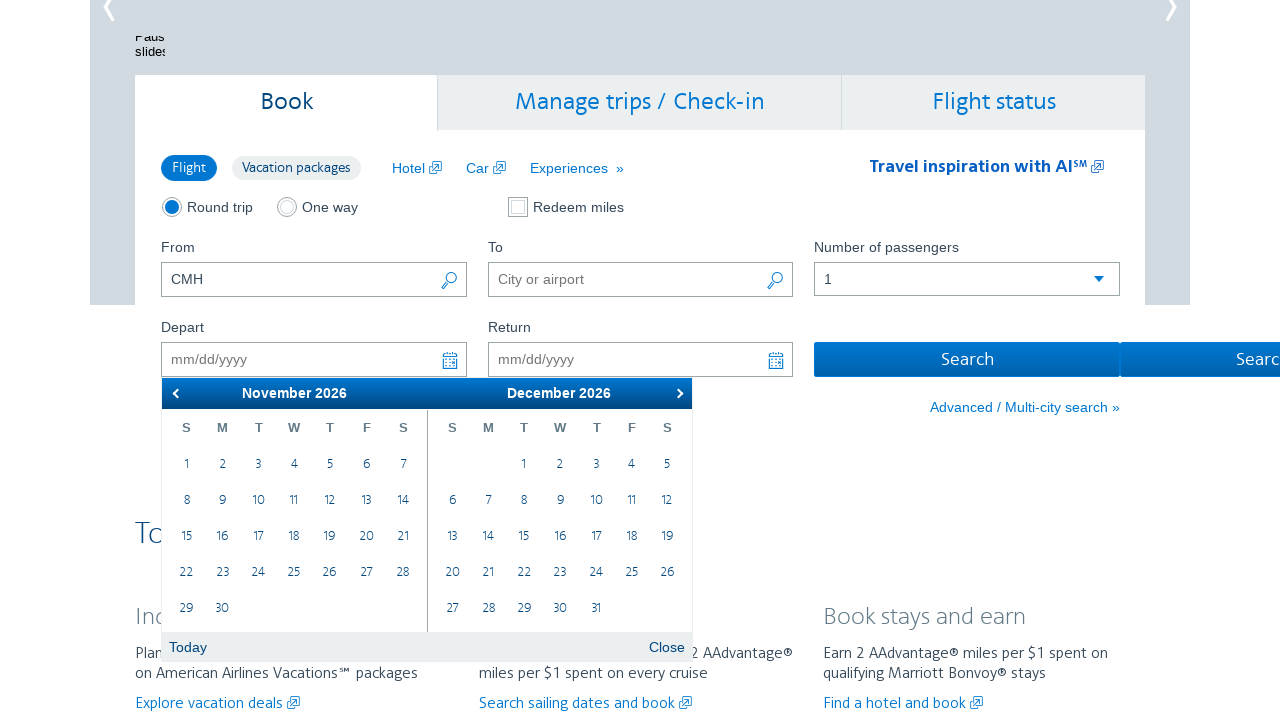

Retrieved current month: November
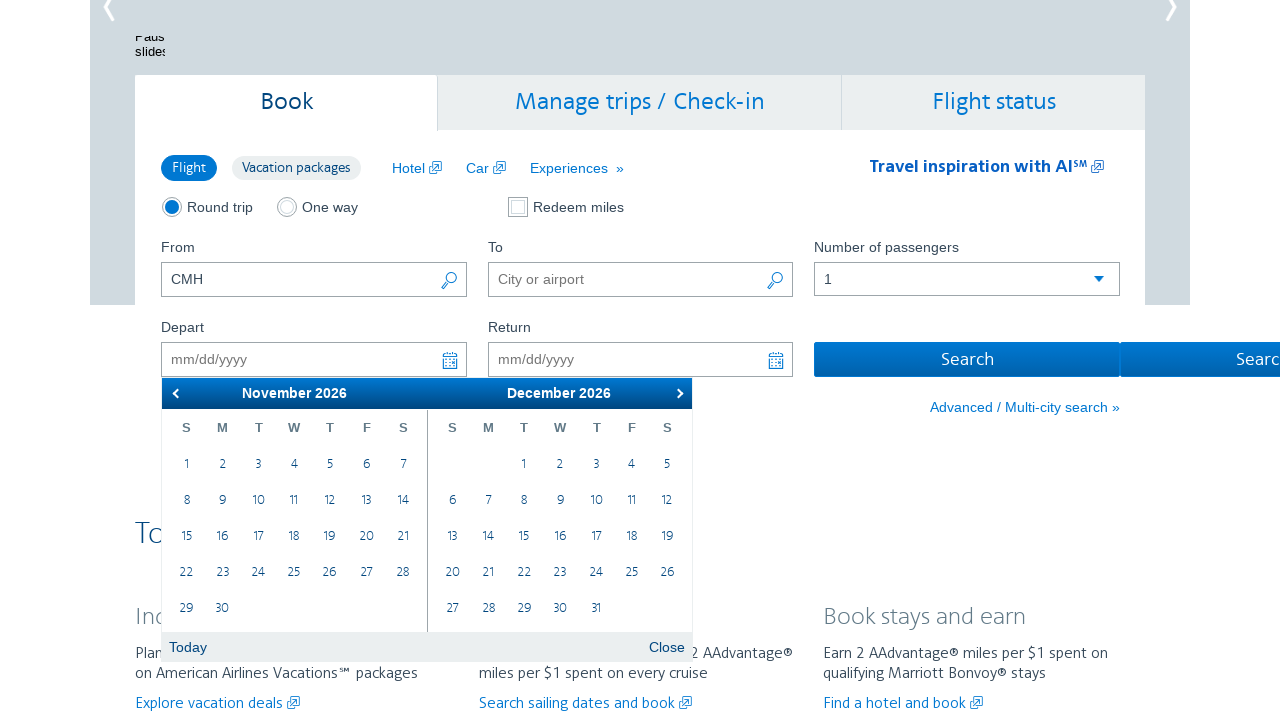

Clicked next month button to navigate from November at (677, 393) on xpath=//a[@data-handler='next']
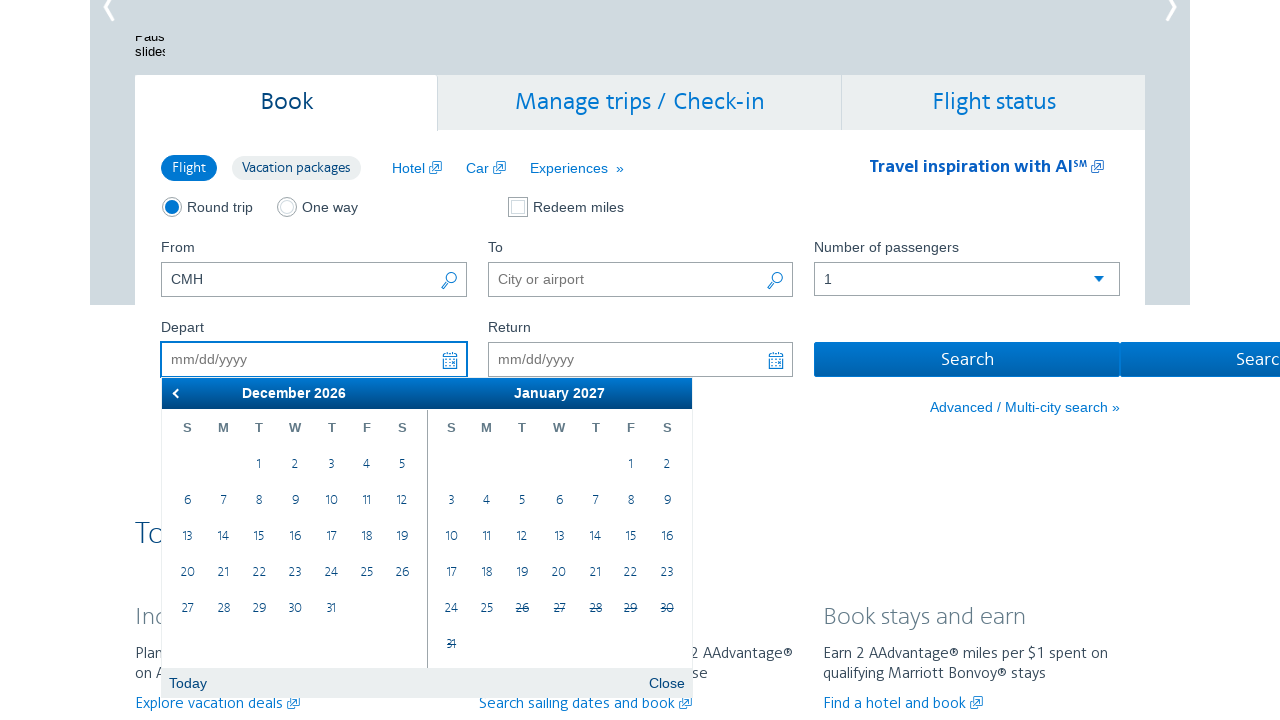

Retrieved current month: December
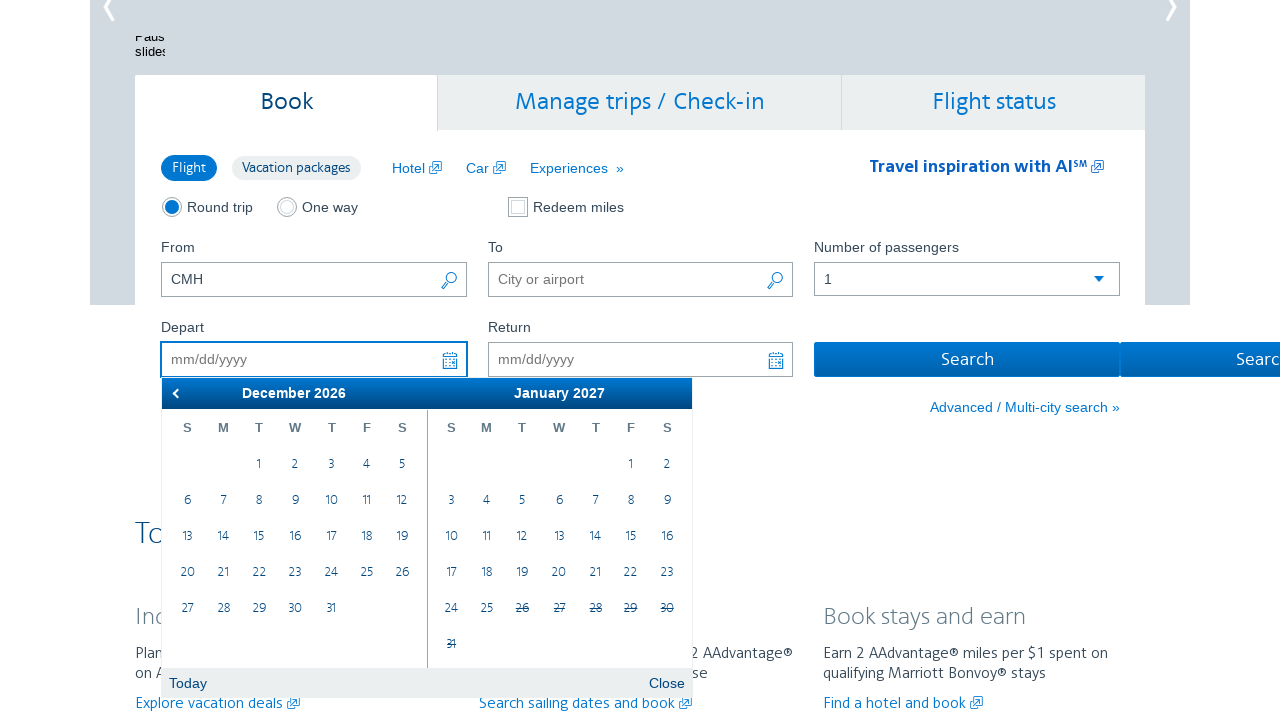

Found 77 date cells in December calendar
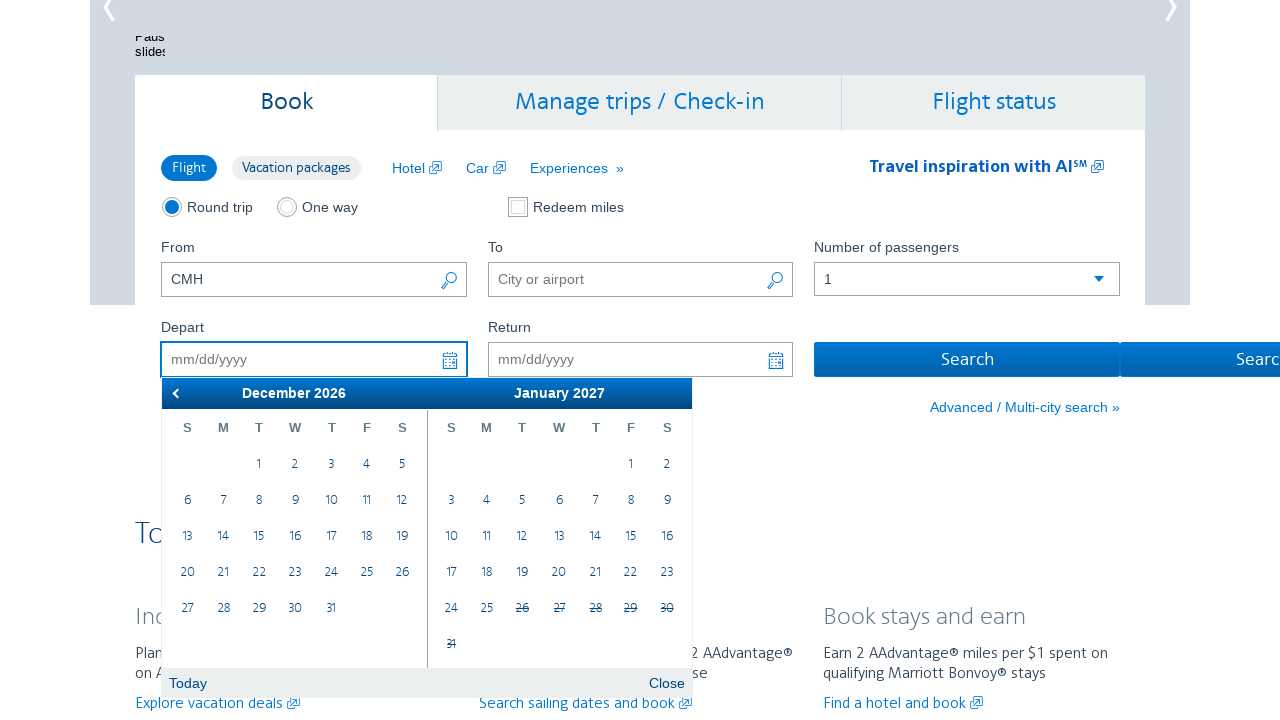

Clicked on December 4th at (367, 465) on xpath=//table[@class='ui-datepicker-calendar']/tbody/tr/td >> nth=5
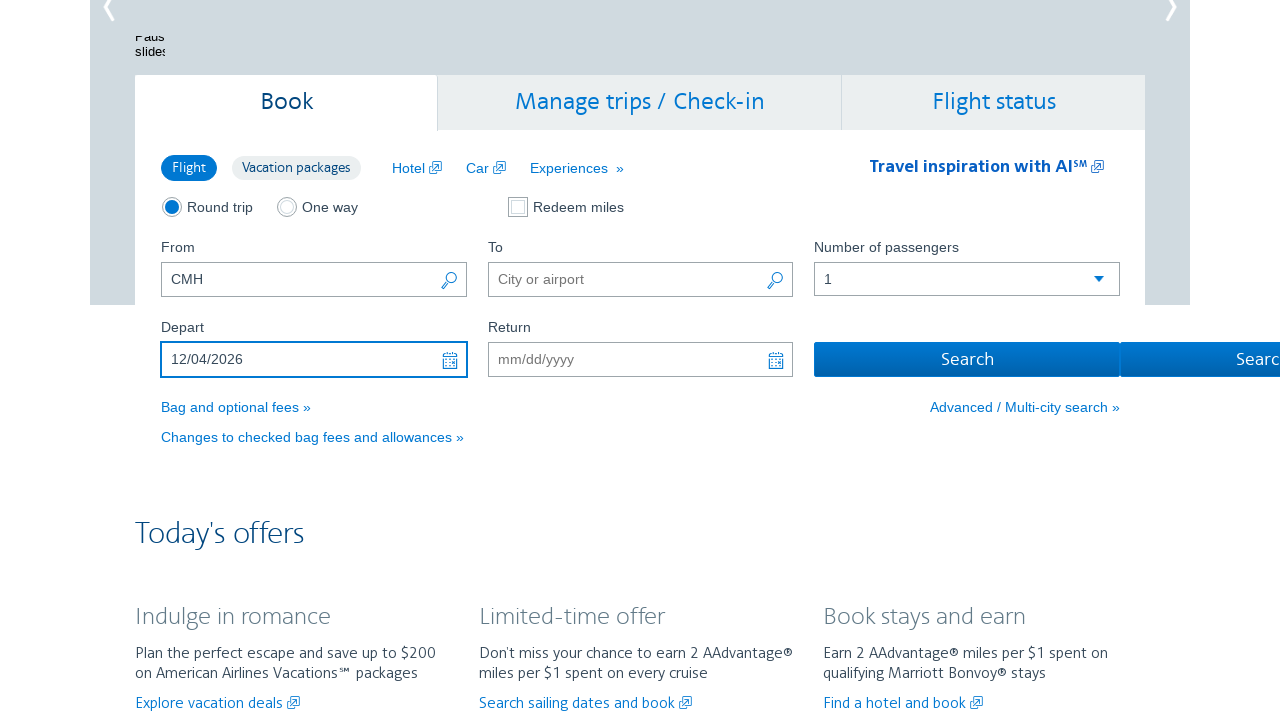

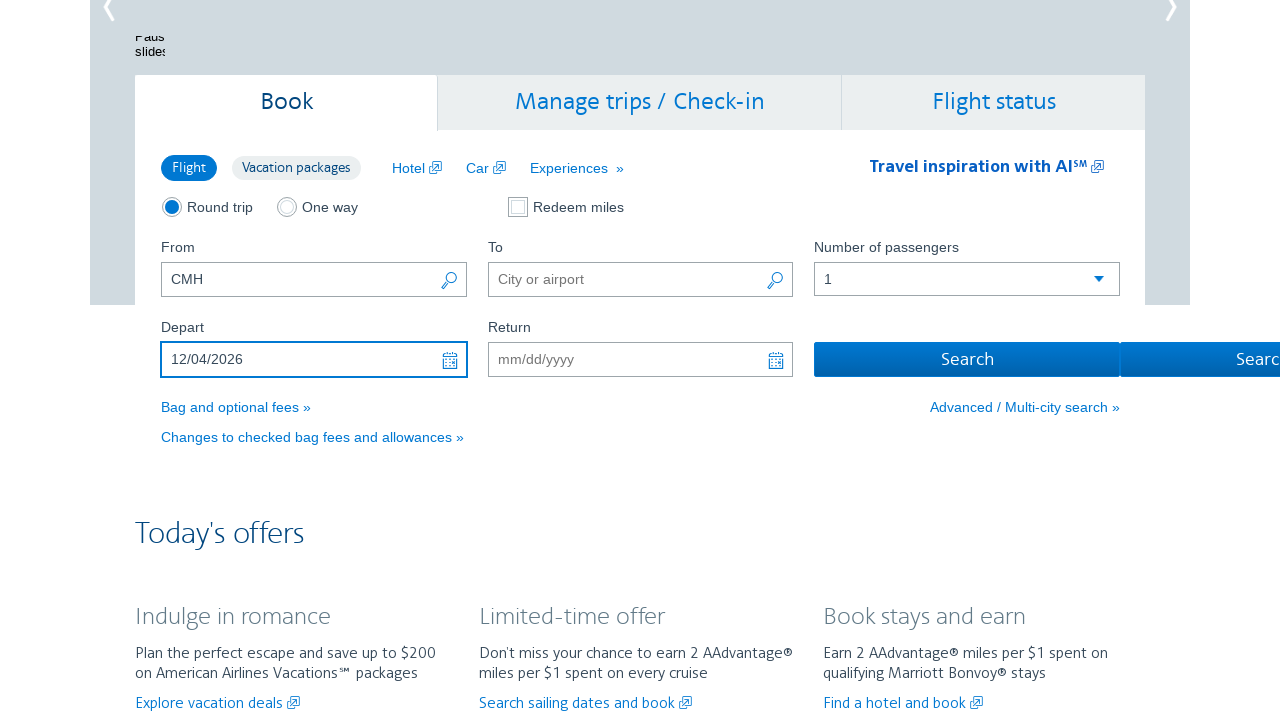